Tests editing a todo item by double-clicking, filling new text, and pressing Enter.

Starting URL: https://demo.playwright.dev/todomvc

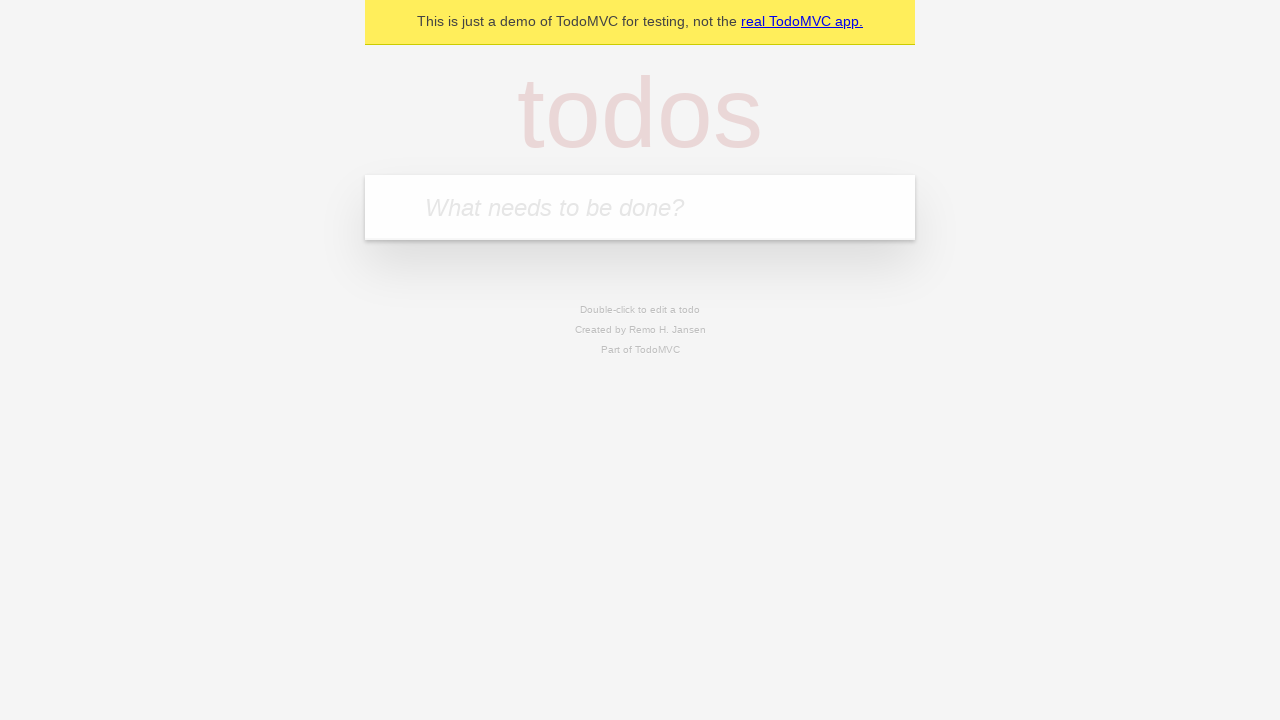

Filled todo input with 'buy some cheese' on internal:attr=[placeholder="What needs to be done?"i]
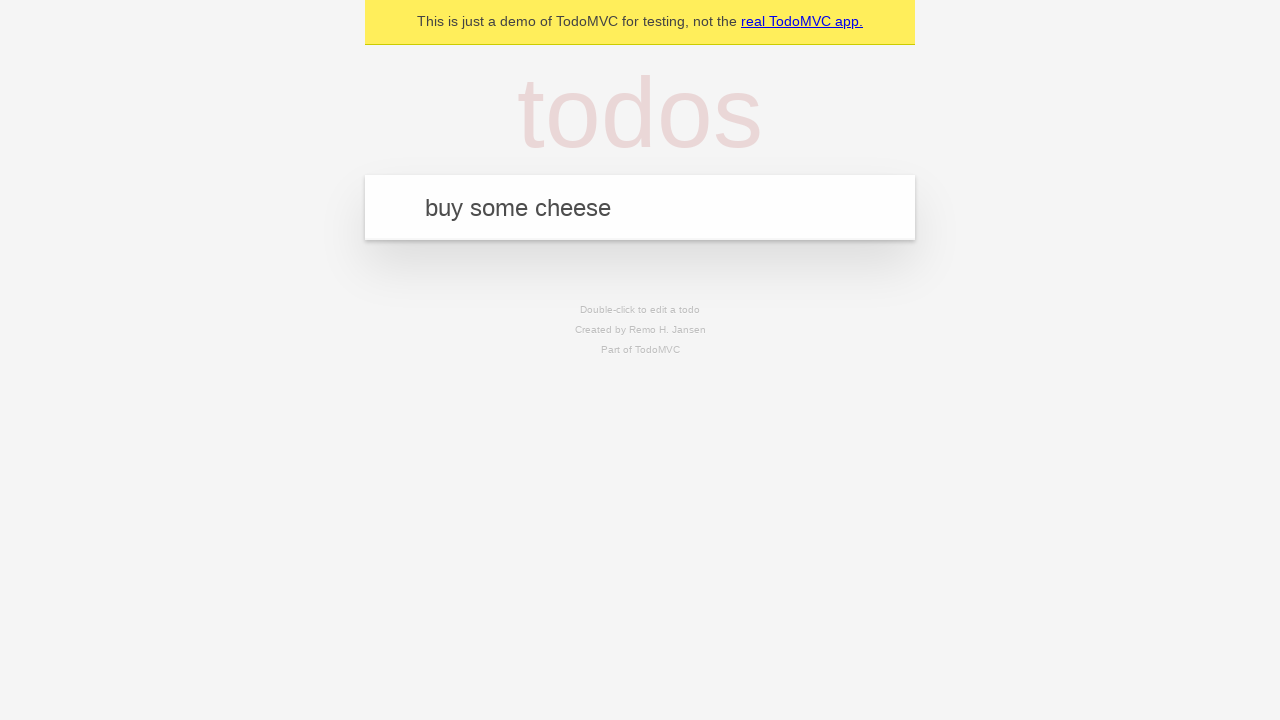

Pressed Enter to create first todo on internal:attr=[placeholder="What needs to be done?"i]
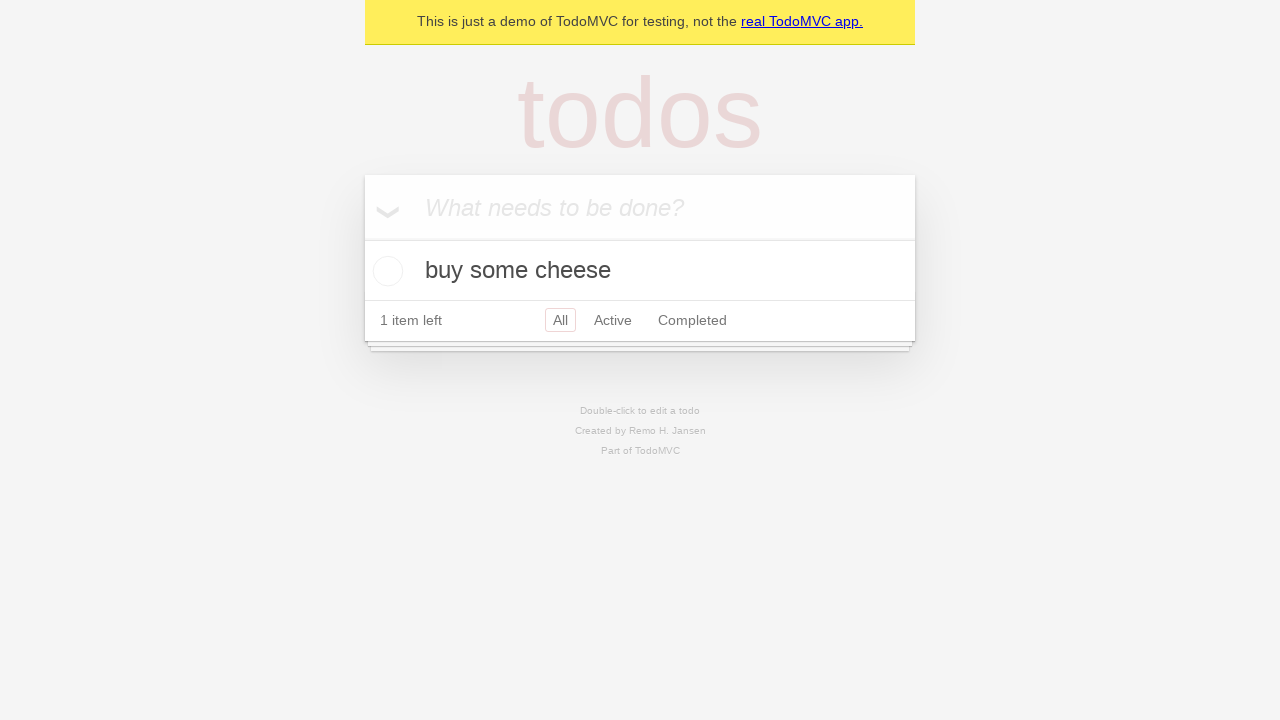

Filled todo input with 'feed the cat' on internal:attr=[placeholder="What needs to be done?"i]
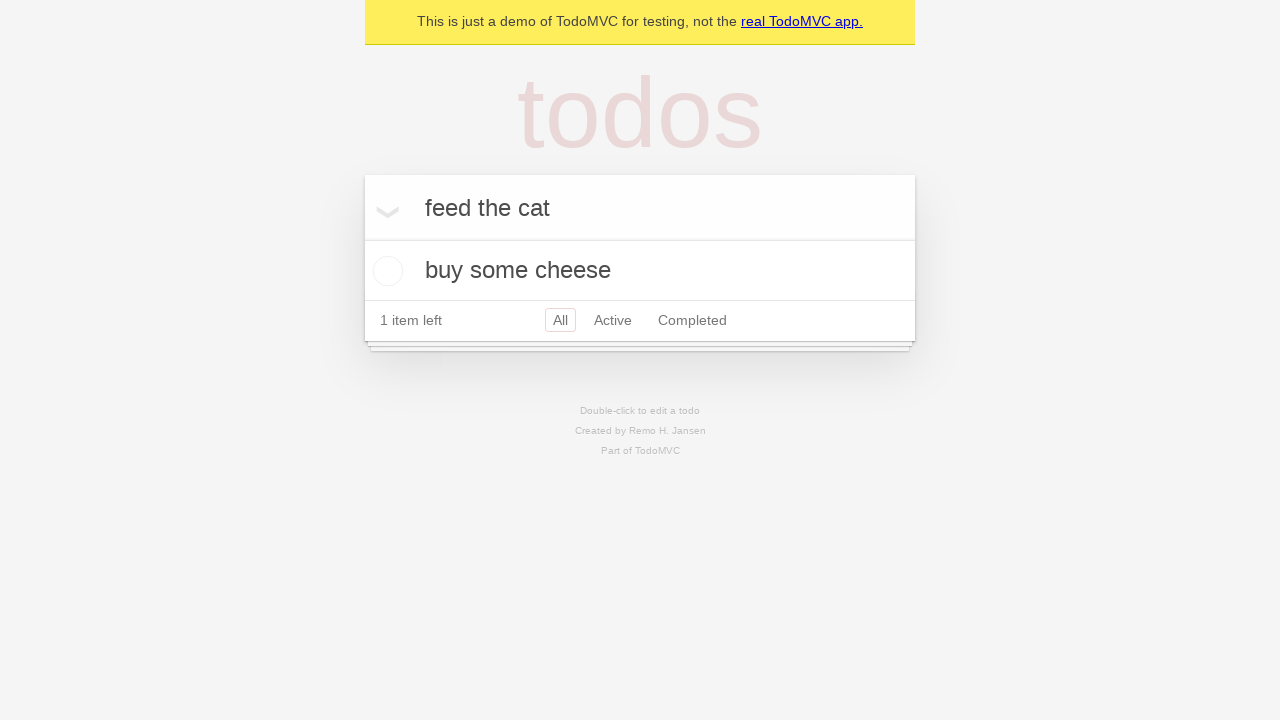

Pressed Enter to create second todo on internal:attr=[placeholder="What needs to be done?"i]
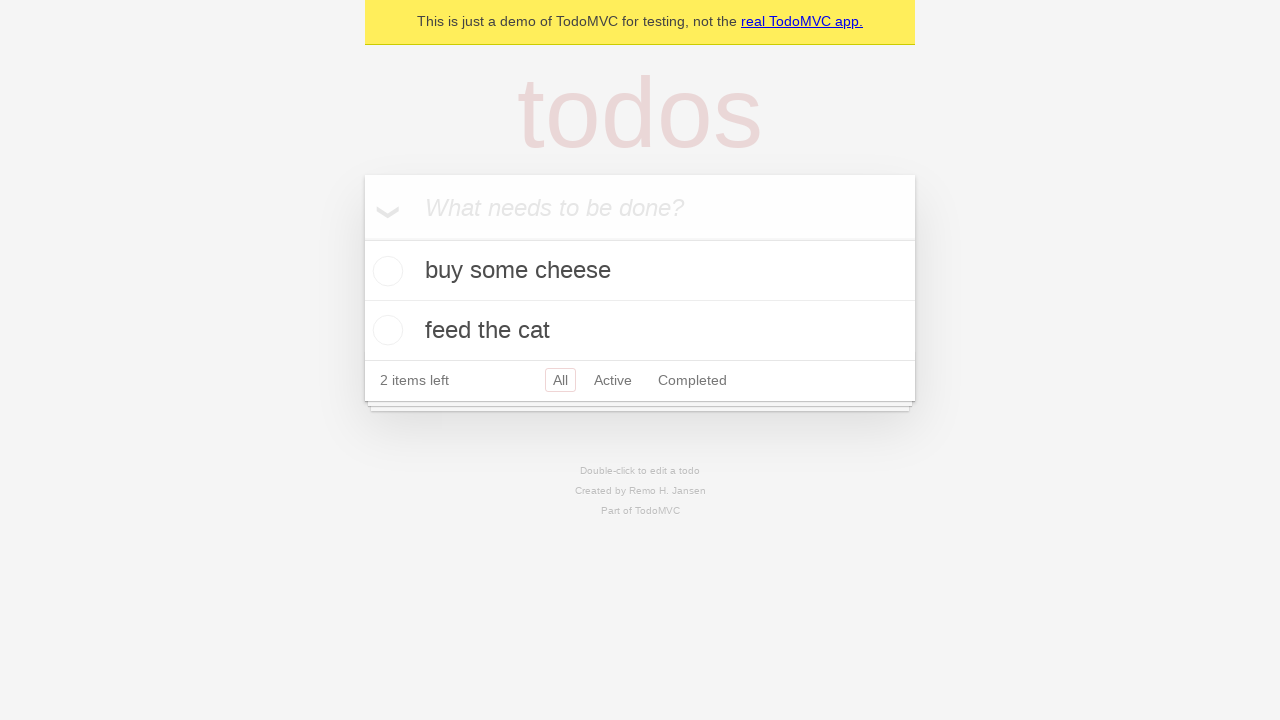

Filled todo input with 'book a doctors appointment' on internal:attr=[placeholder="What needs to be done?"i]
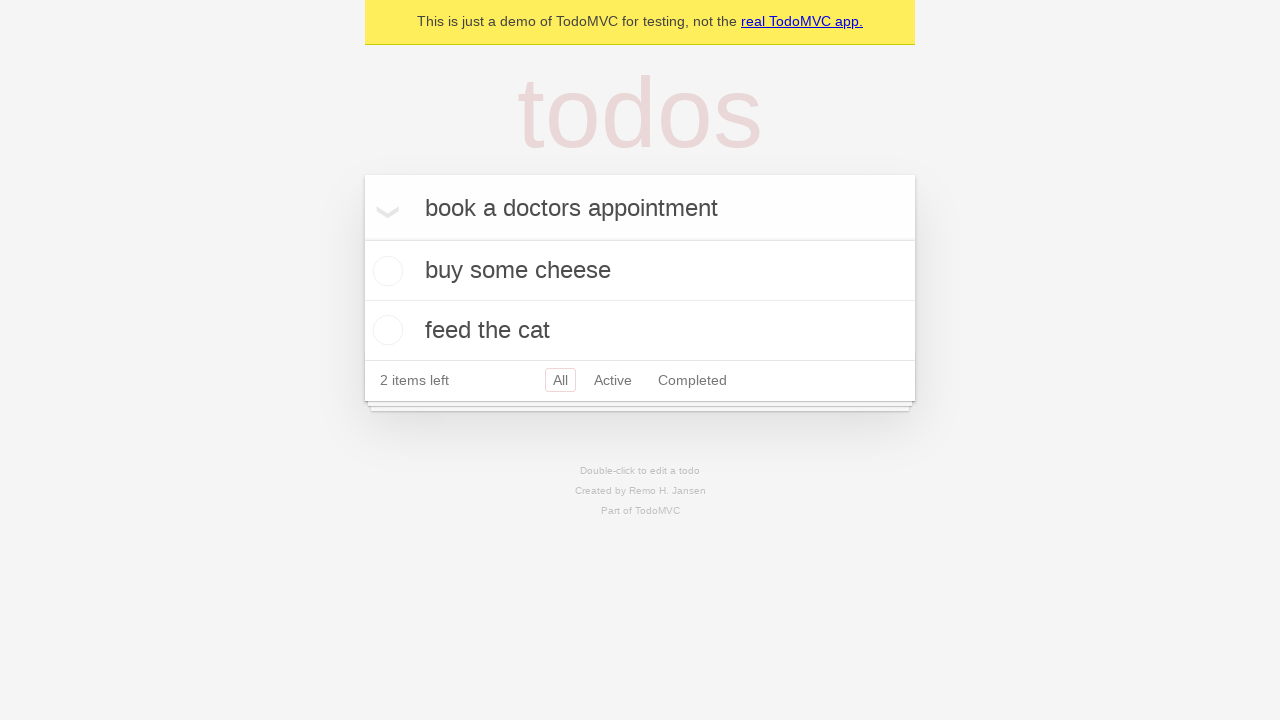

Pressed Enter to create third todo on internal:attr=[placeholder="What needs to be done?"i]
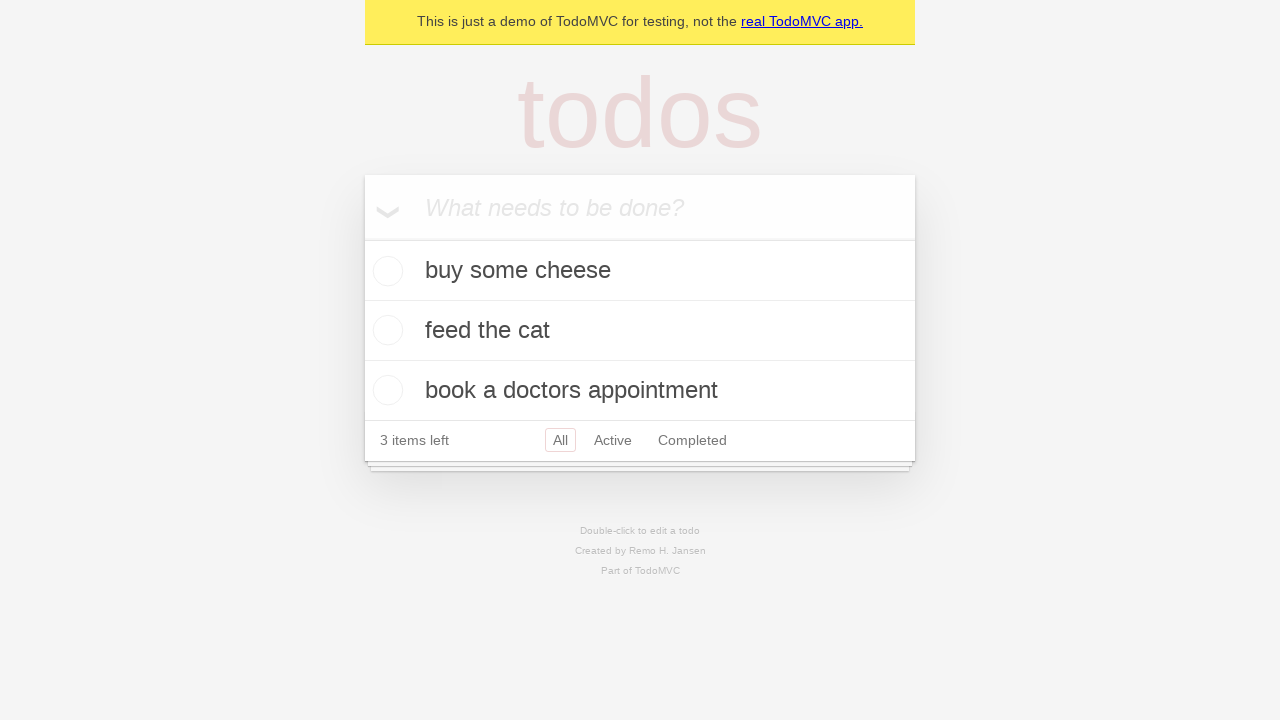

Double-clicked second todo item to enter edit mode at (640, 331) on internal:testid=[data-testid="todo-item"s] >> nth=1
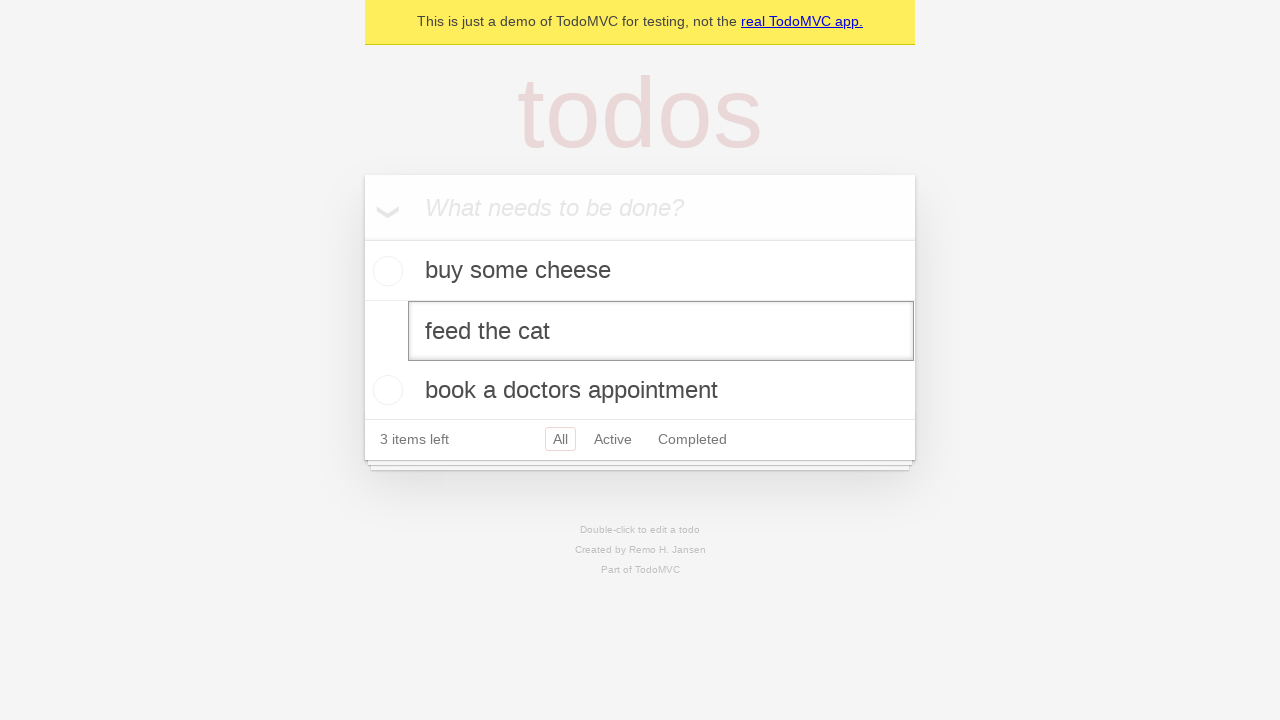

Filled edit field with 'buy some sausages' on internal:testid=[data-testid="todo-item"s] >> nth=1 >> internal:role=textbox[nam
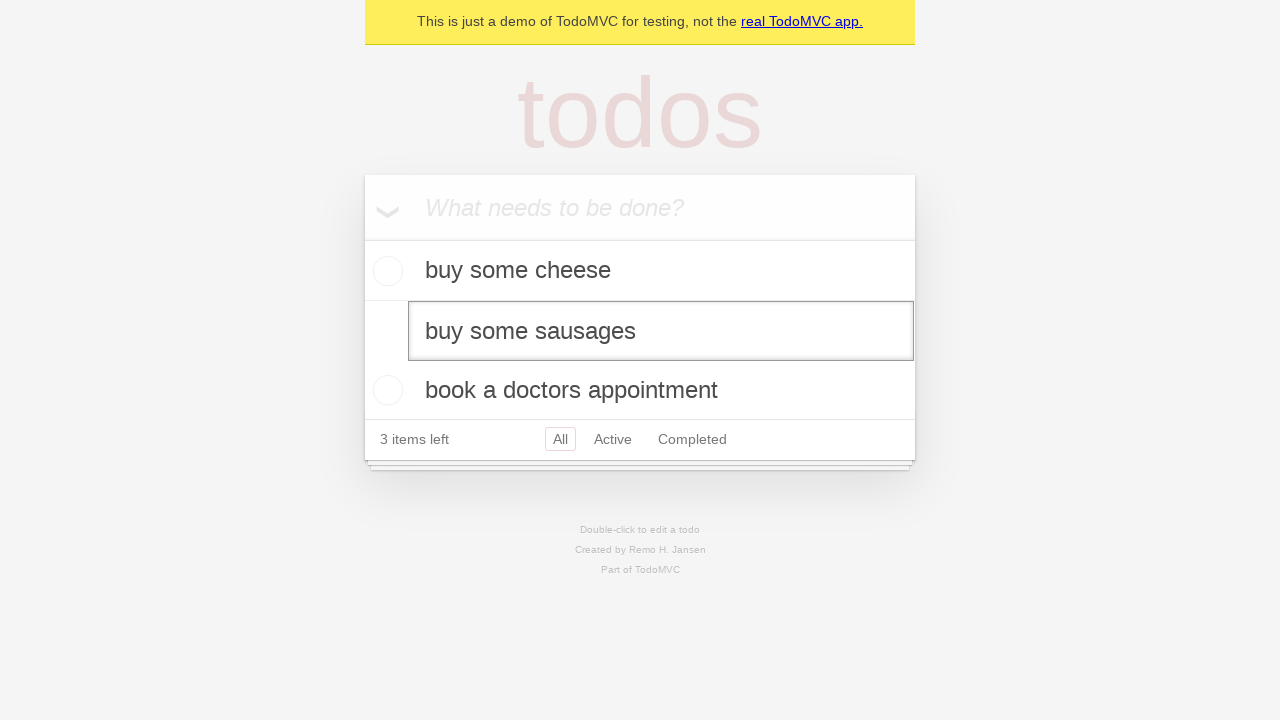

Pressed Enter to save edited todo item on internal:testid=[data-testid="todo-item"s] >> nth=1 >> internal:role=textbox[nam
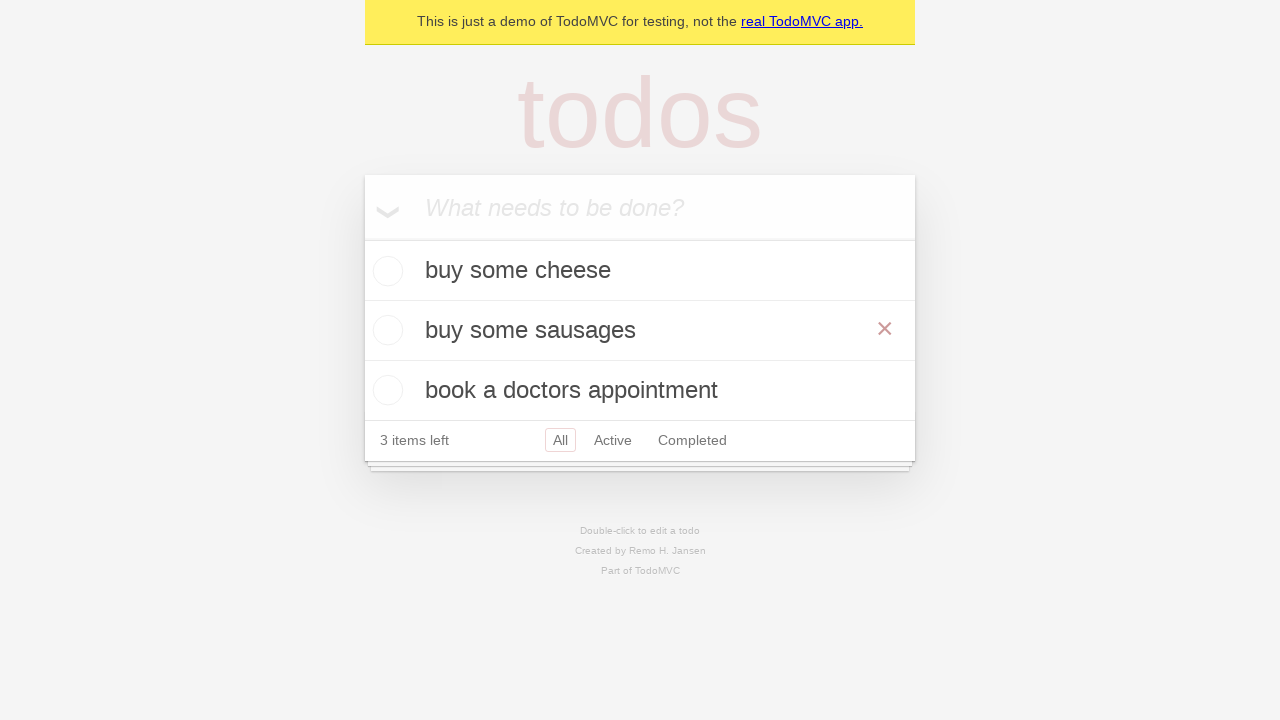

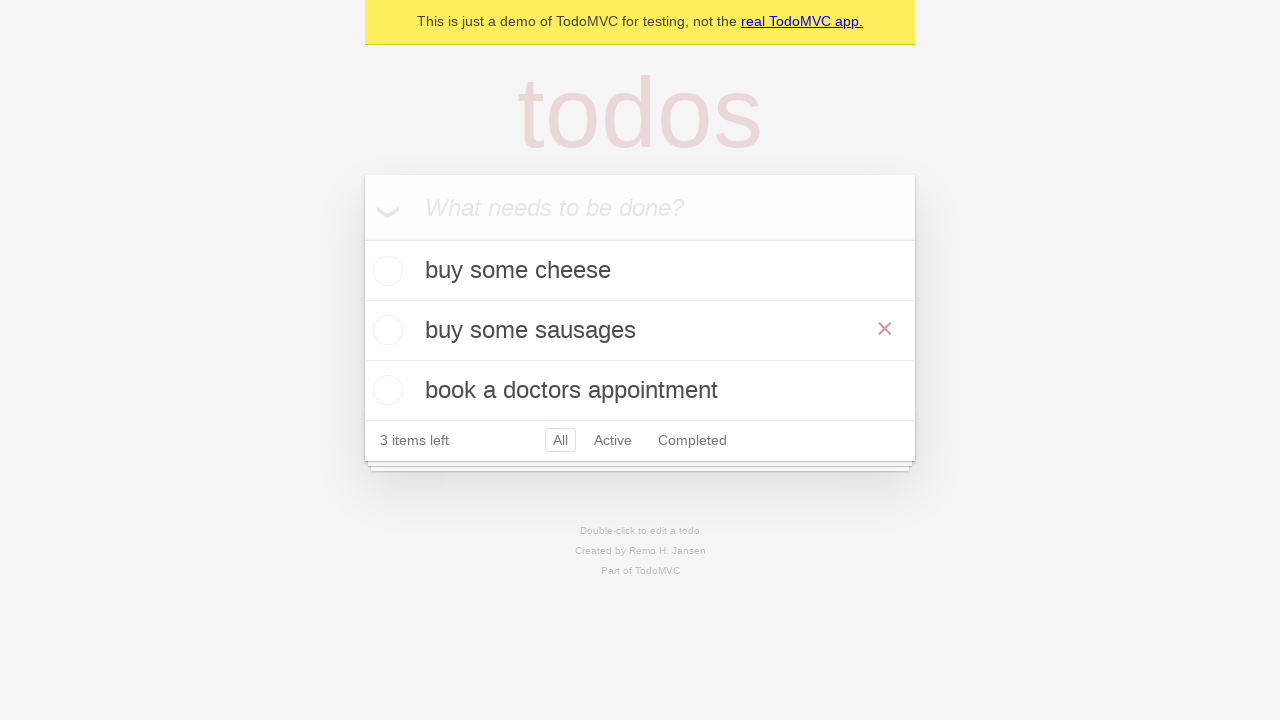